Finds a link using a calculated mathematical formula as the link text, clicks it, then fills out a registration form with user details

Starting URL: http://suninjuly.github.io/find_link_text

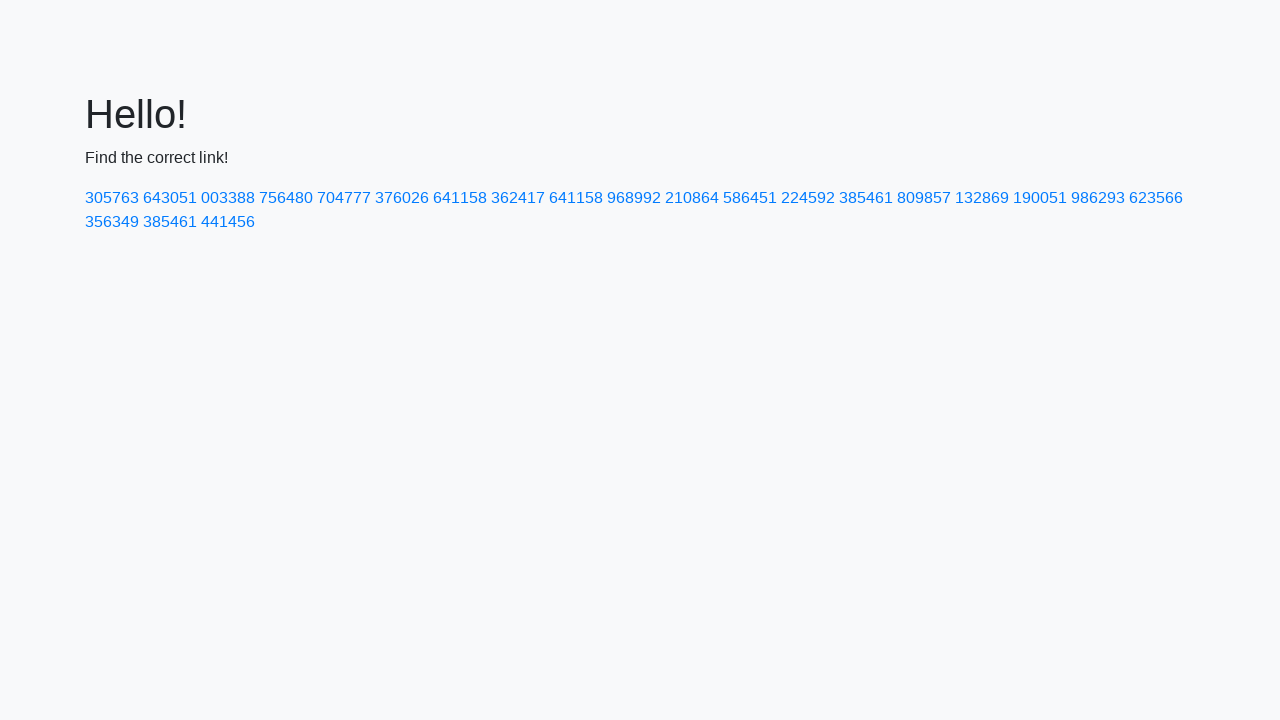

Calculated link text using mathematical formula: π^e * 10000
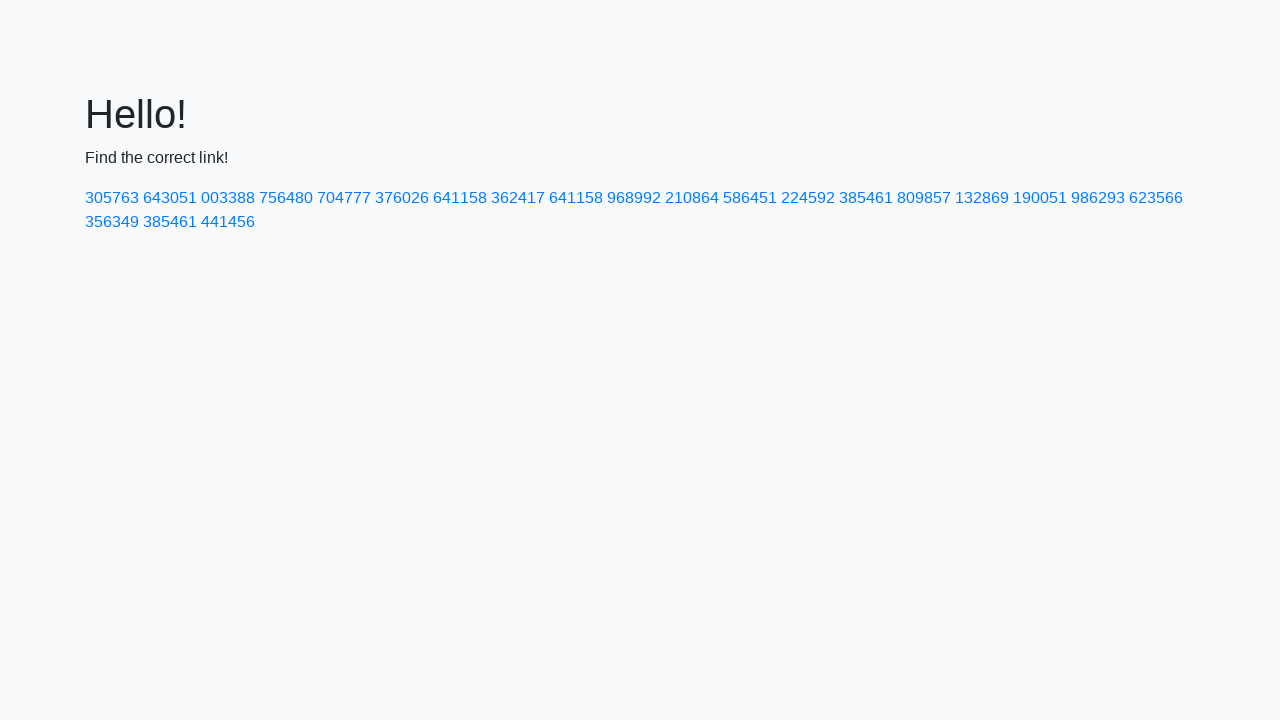

Clicked link with text '224592' at (808, 198) on a:has-text('224592')
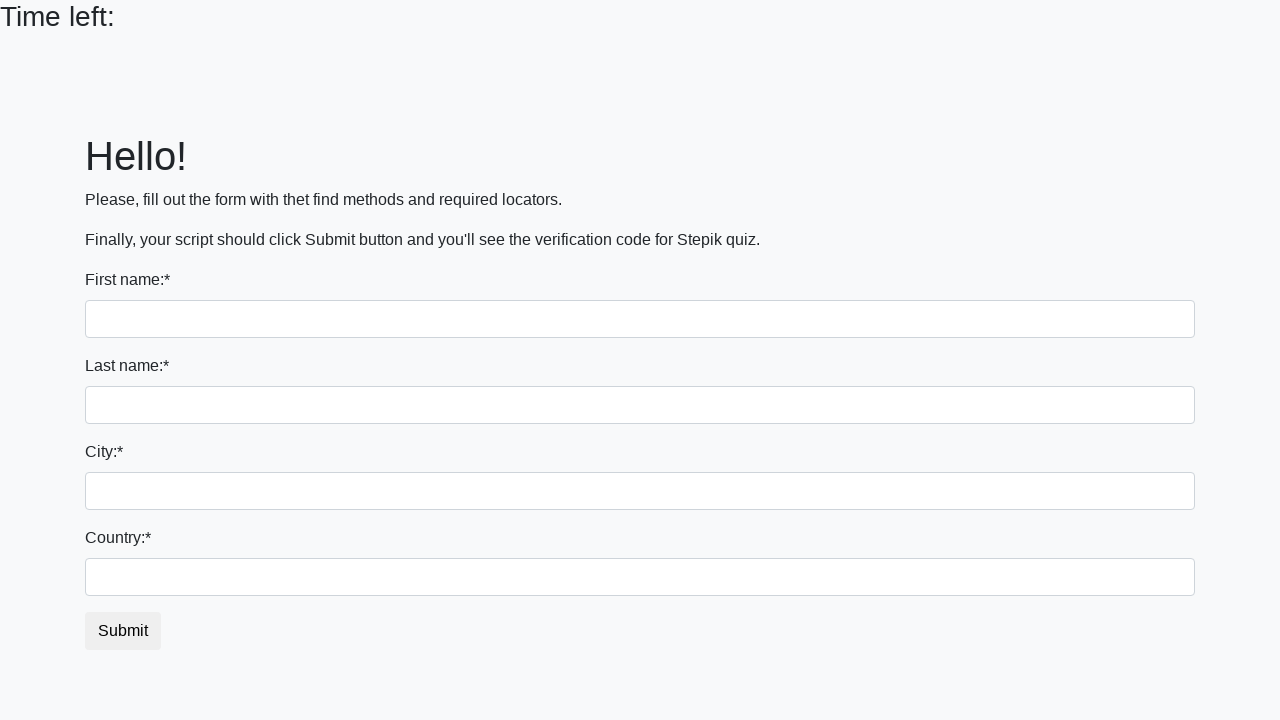

Filled first name field with 'Ivan' on input:first-of-type
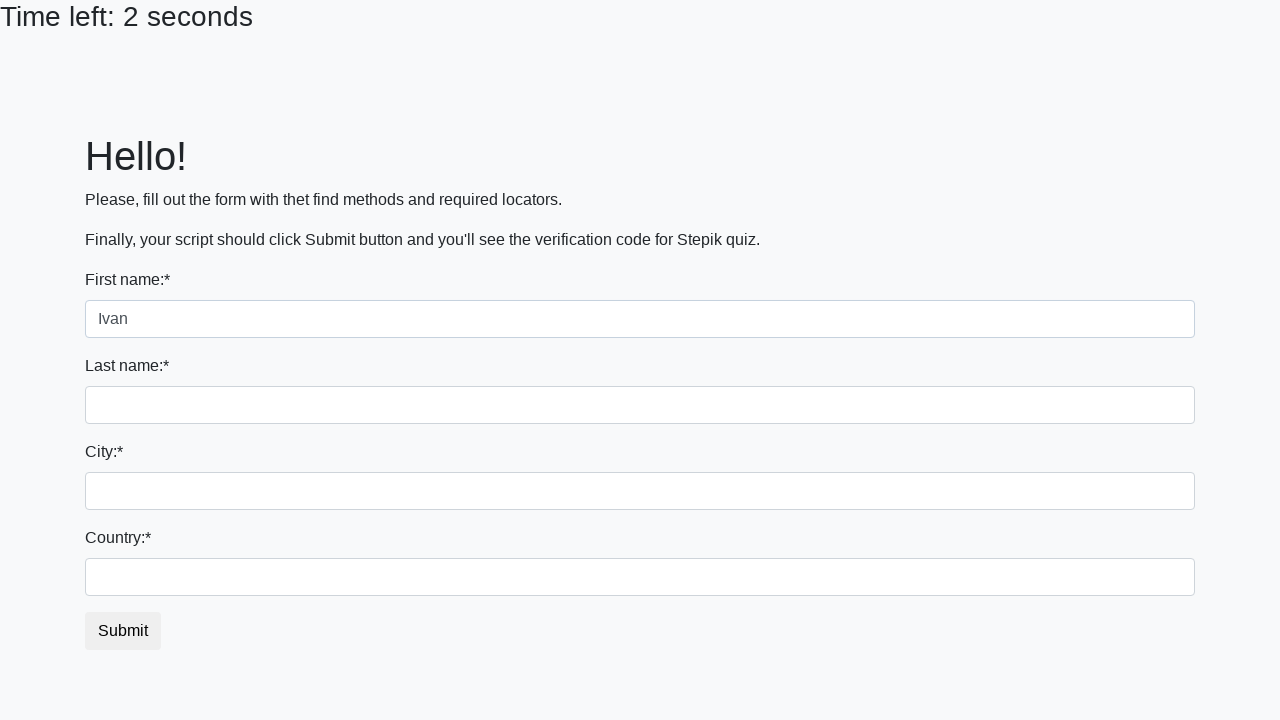

Filled last name field with 'Petrov' on input[name='last_name']
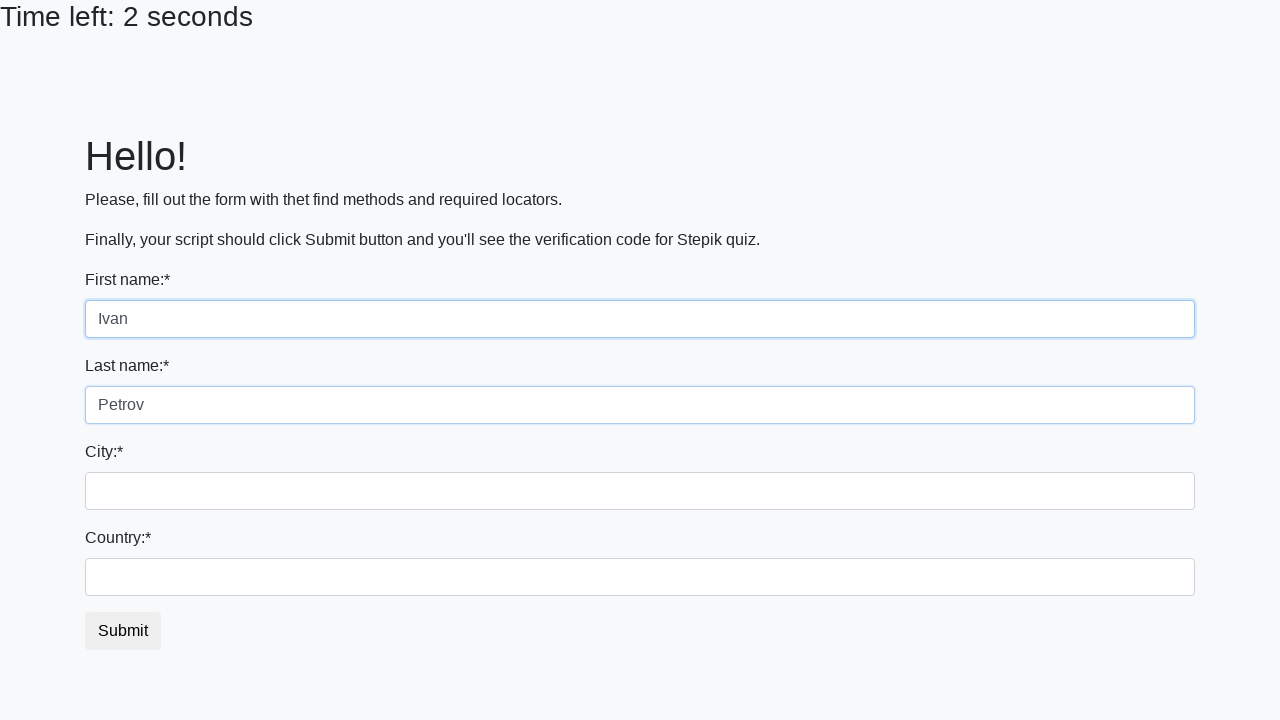

Filled city field with 'Smolensk' on .form-control.city
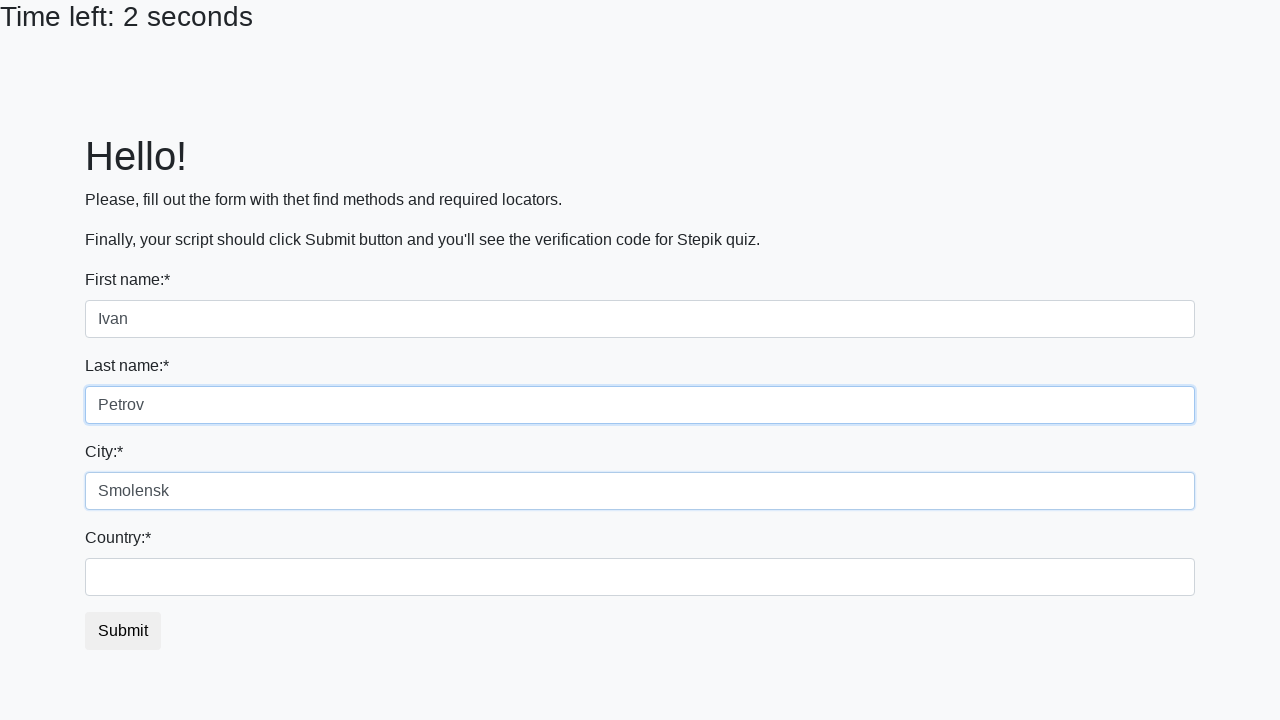

Filled country field with 'Russia' on #country
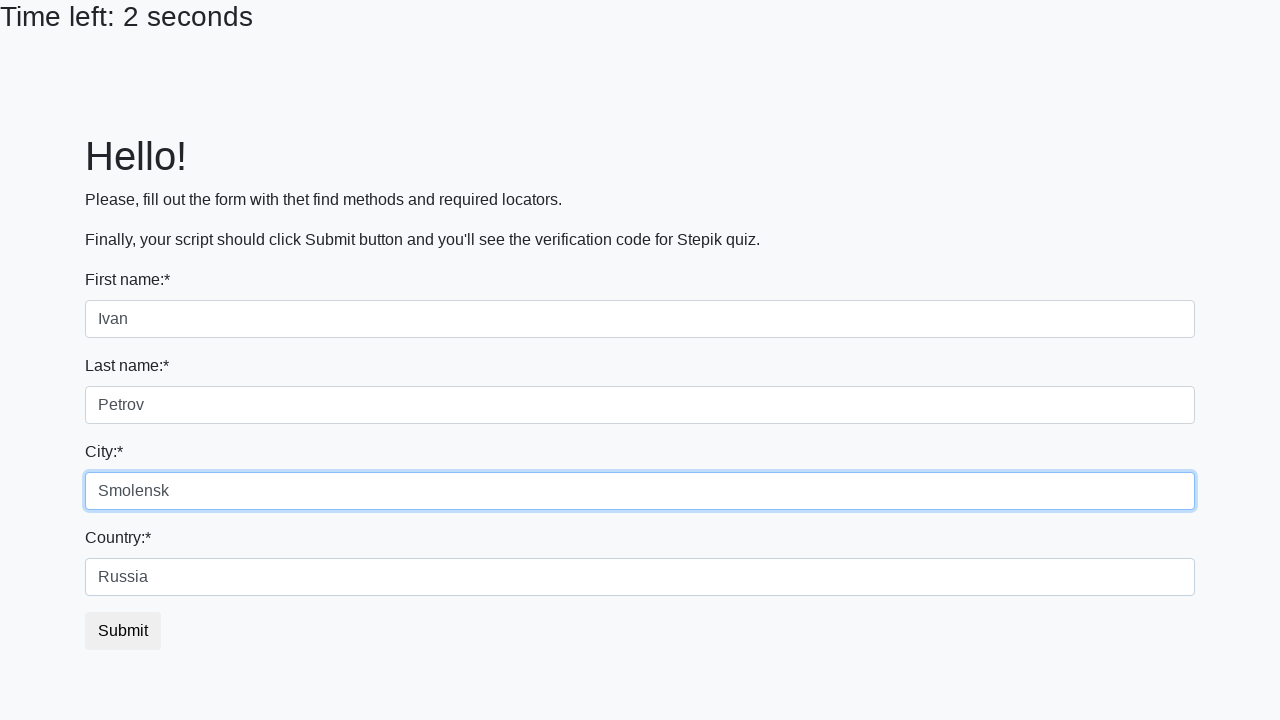

Clicked submit button to complete registration at (123, 631) on button.btn
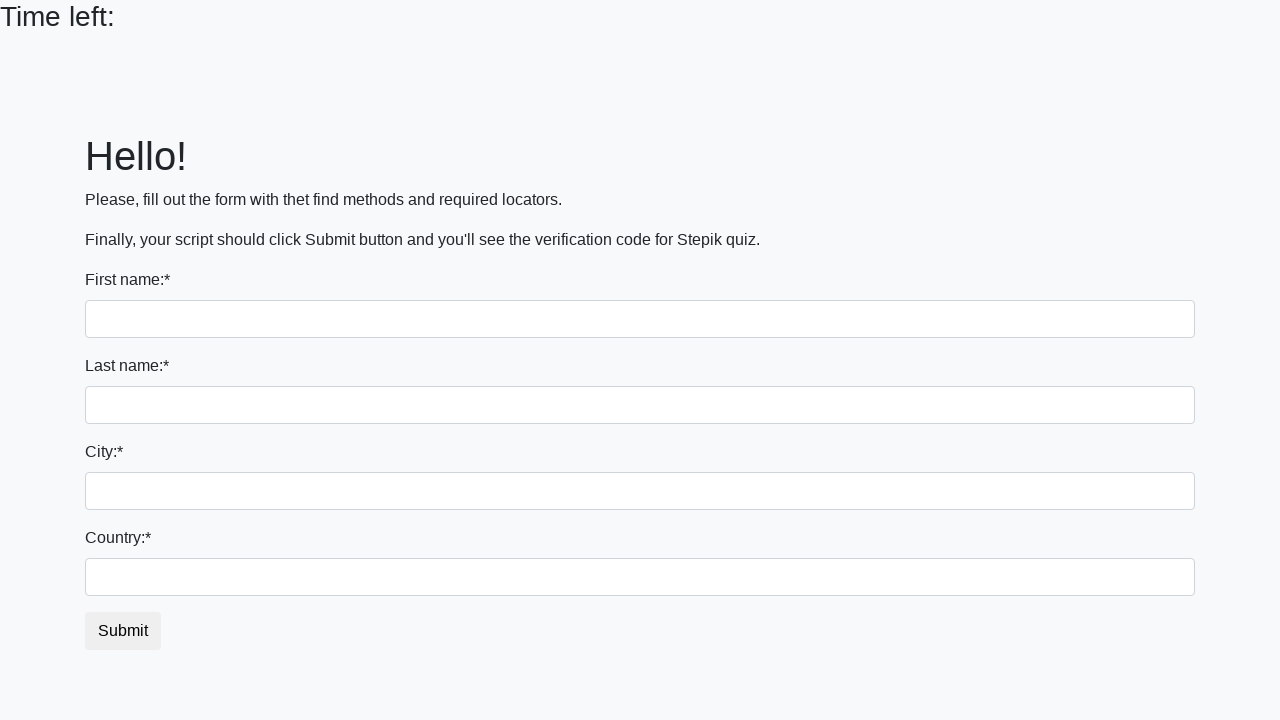

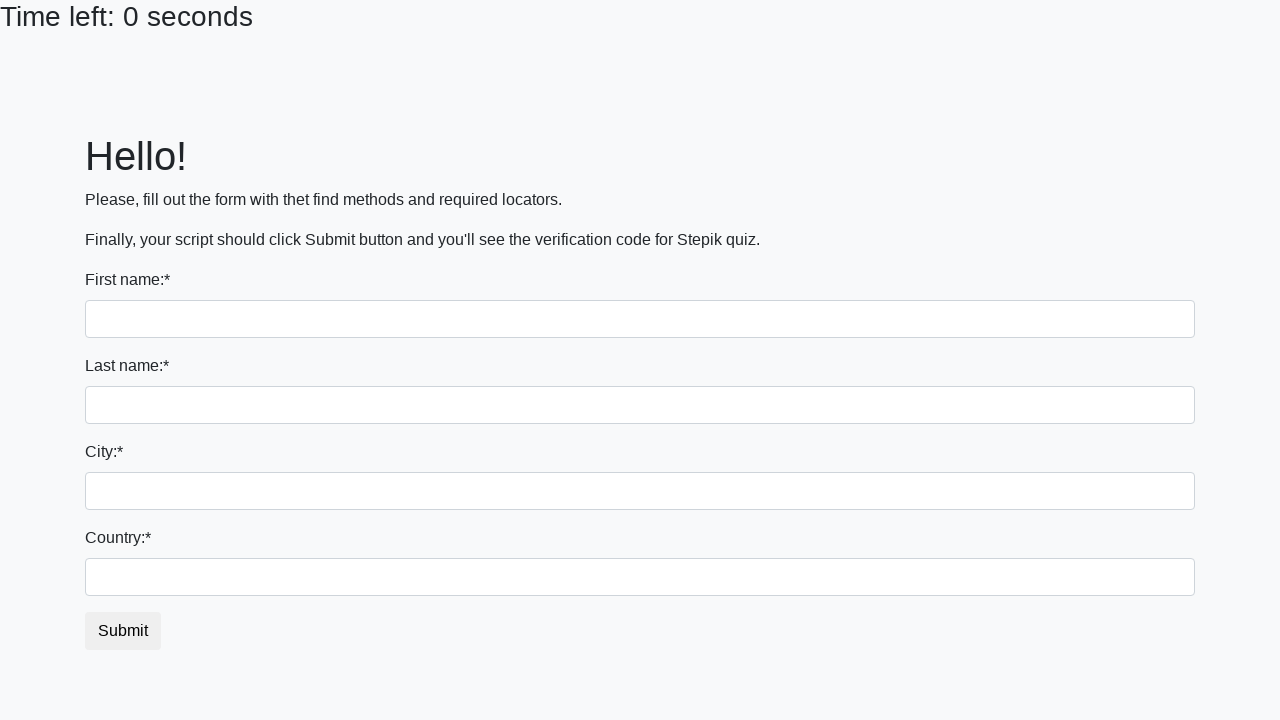